Tests a simple calculator or addition form by entering two numbers (1 and 2), submitting the form, and verifying the result equals 3

Starting URL: https://srancsika.github.io/firstproject/

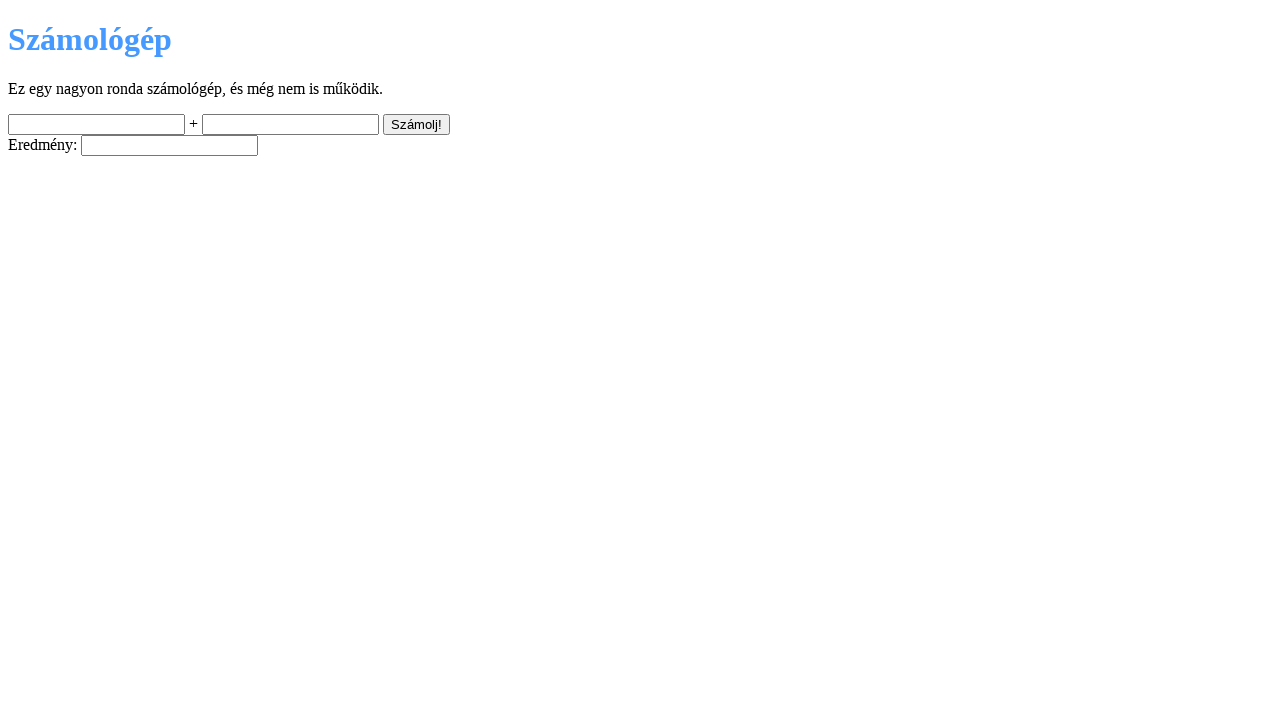

Entered first number (1) in input field a on #a-input
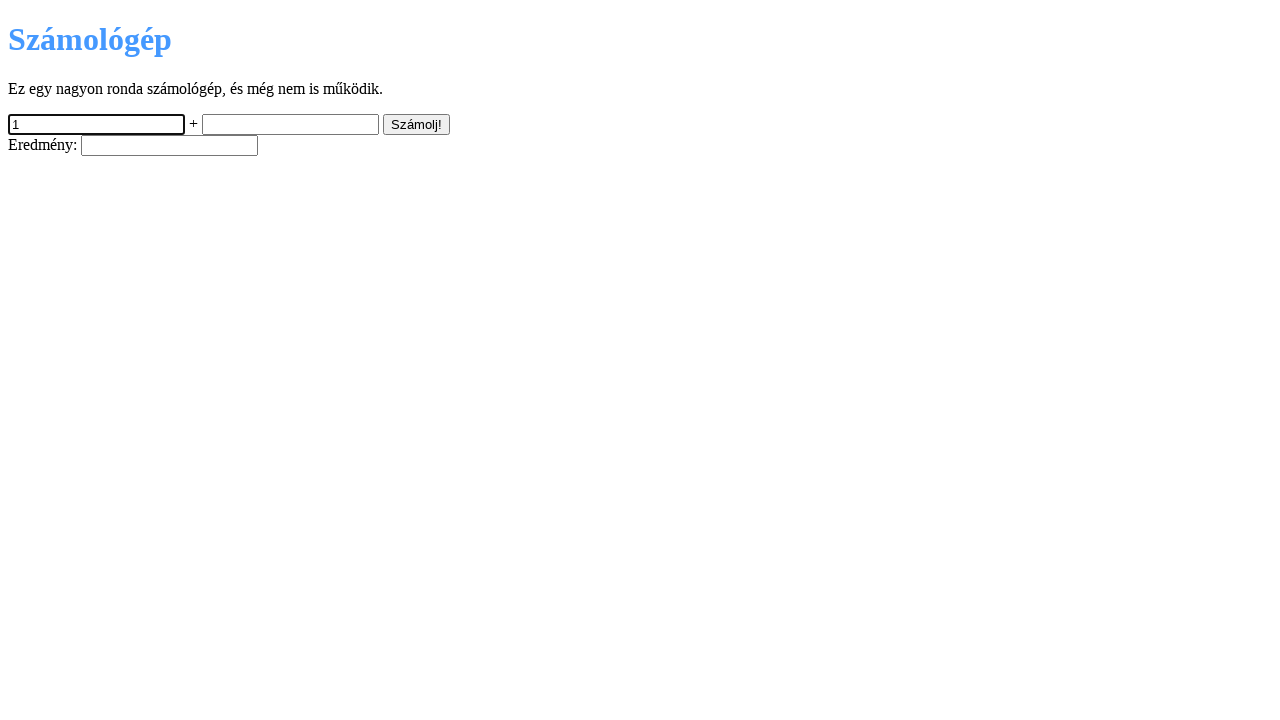

Entered second number (2) in input field b on #b-input
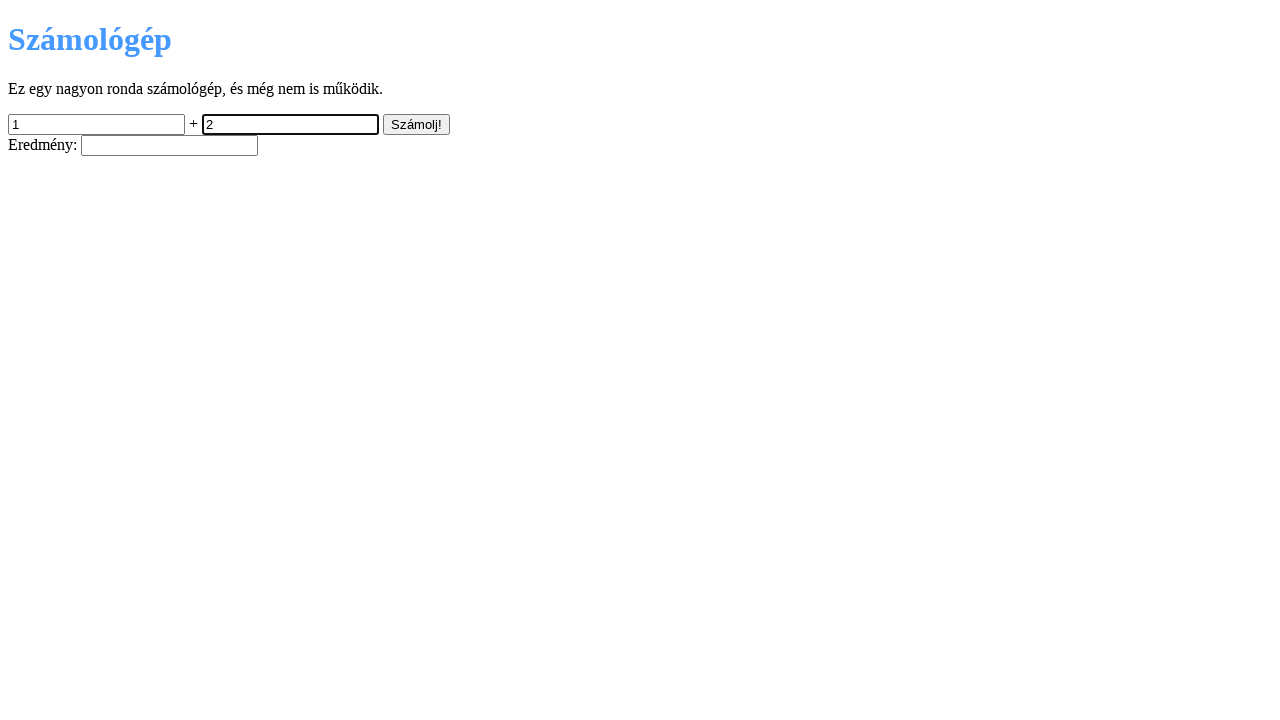

Clicked submit button to calculate result at (416, 124) on #submit-button
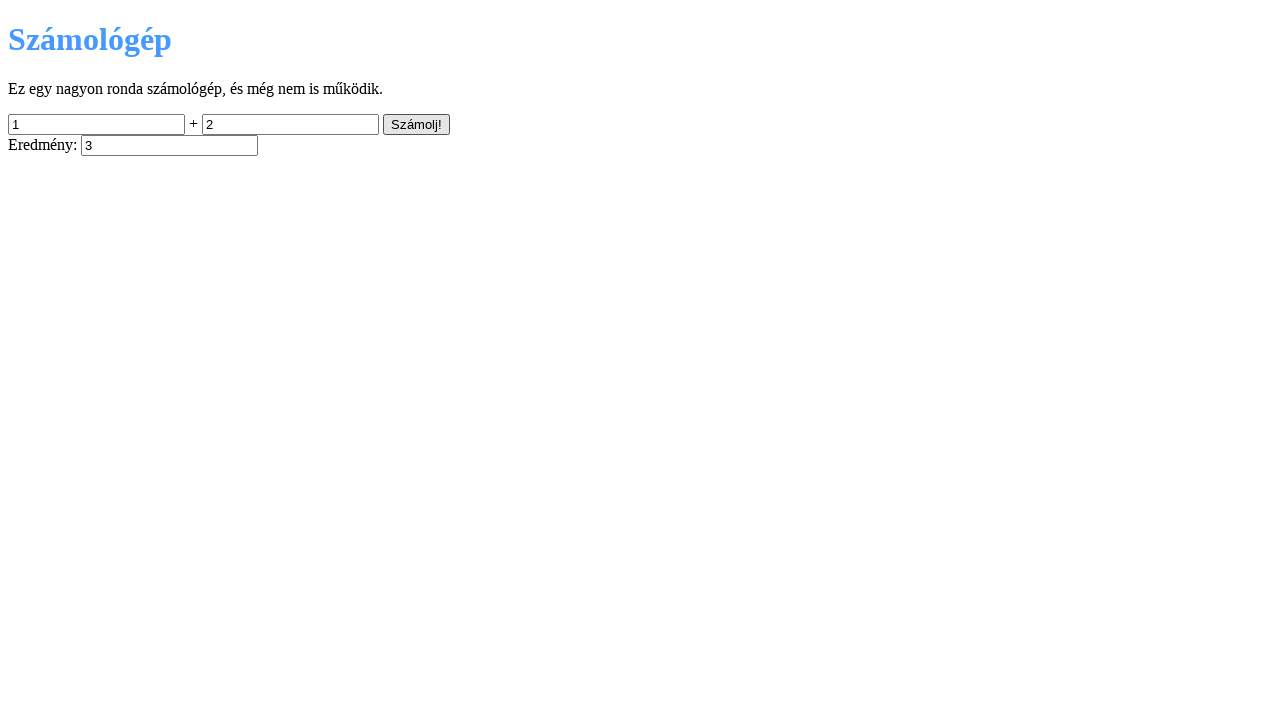

Result field appeared with calculation complete
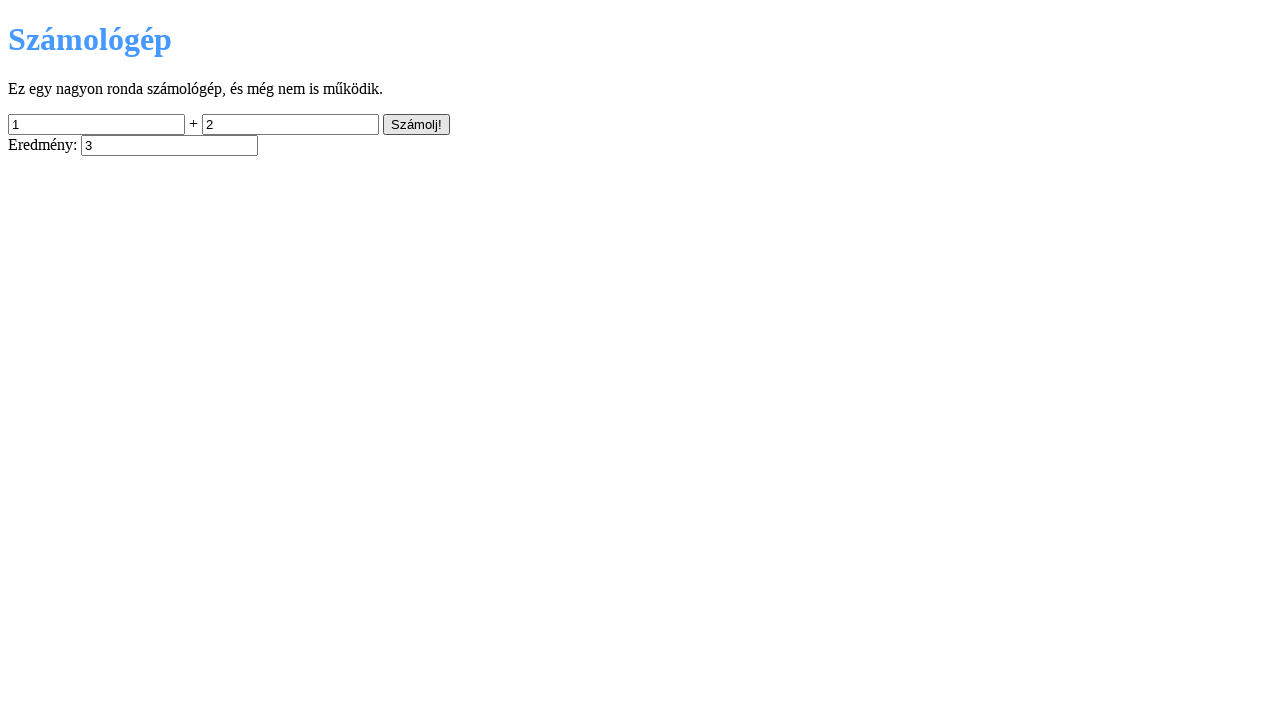

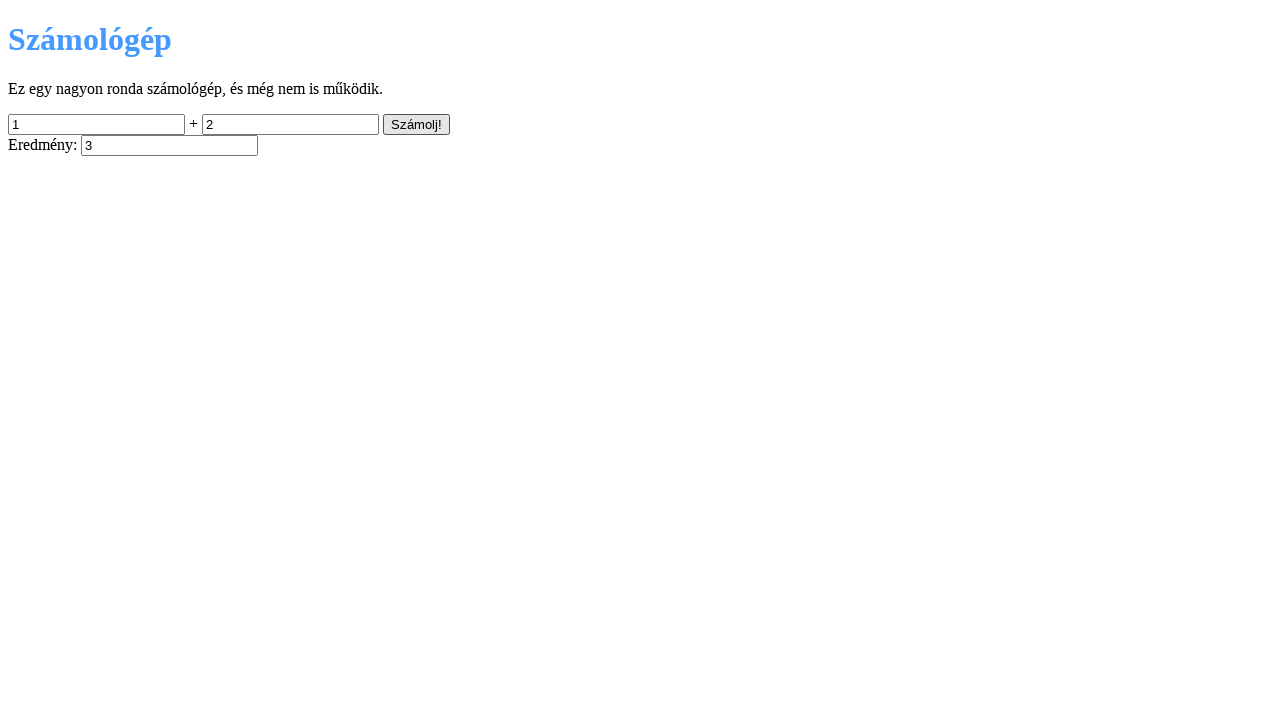